Clicks on a specific product link, verifies product page details, and adds the item to cart

Starting URL: https://www.demoblaze.com/index.html#carouselExampleIndicators

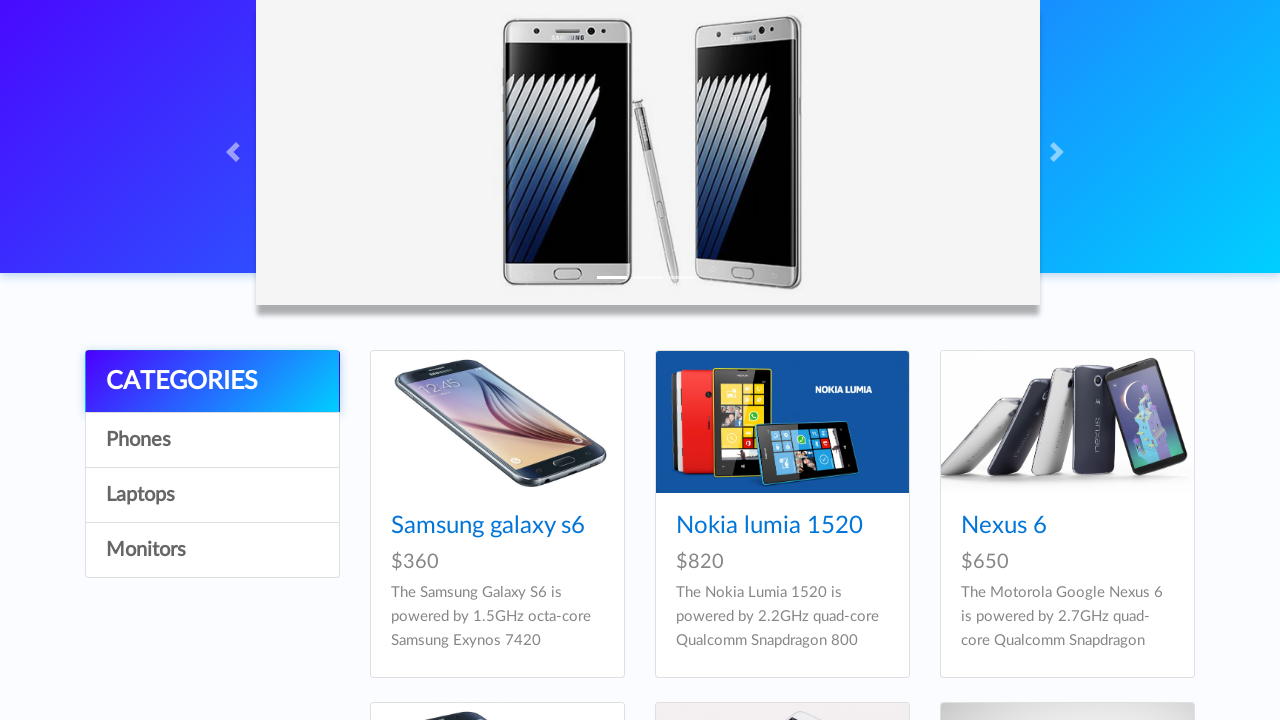

Clicked on Samsung galaxy s6 product link at (488, 526) on text=Samsung galaxy s6
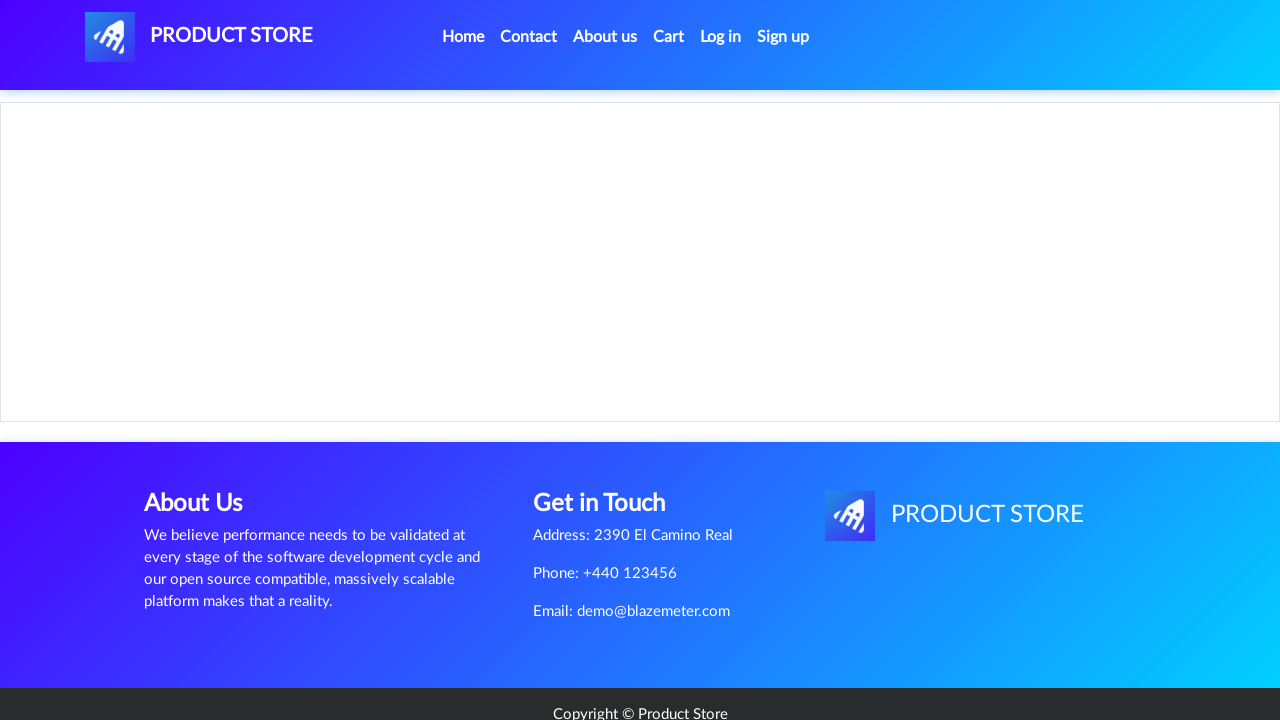

Product page image loaded
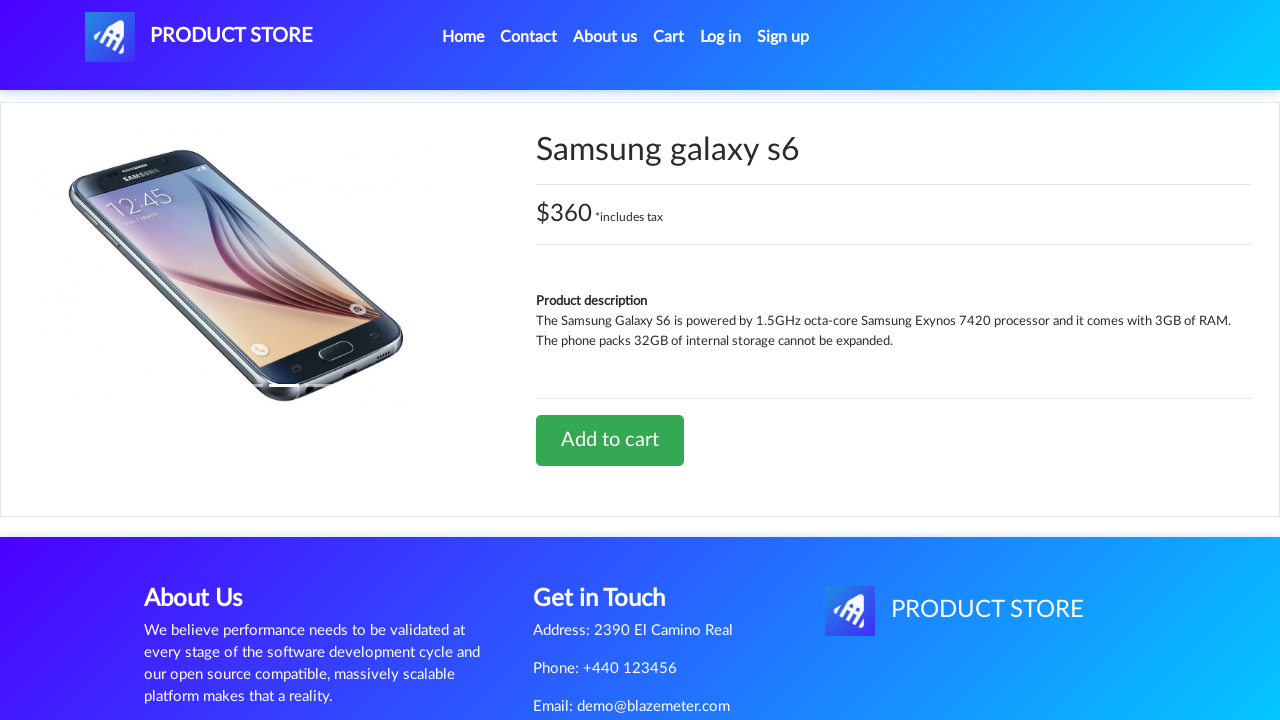

Product page heading loaded
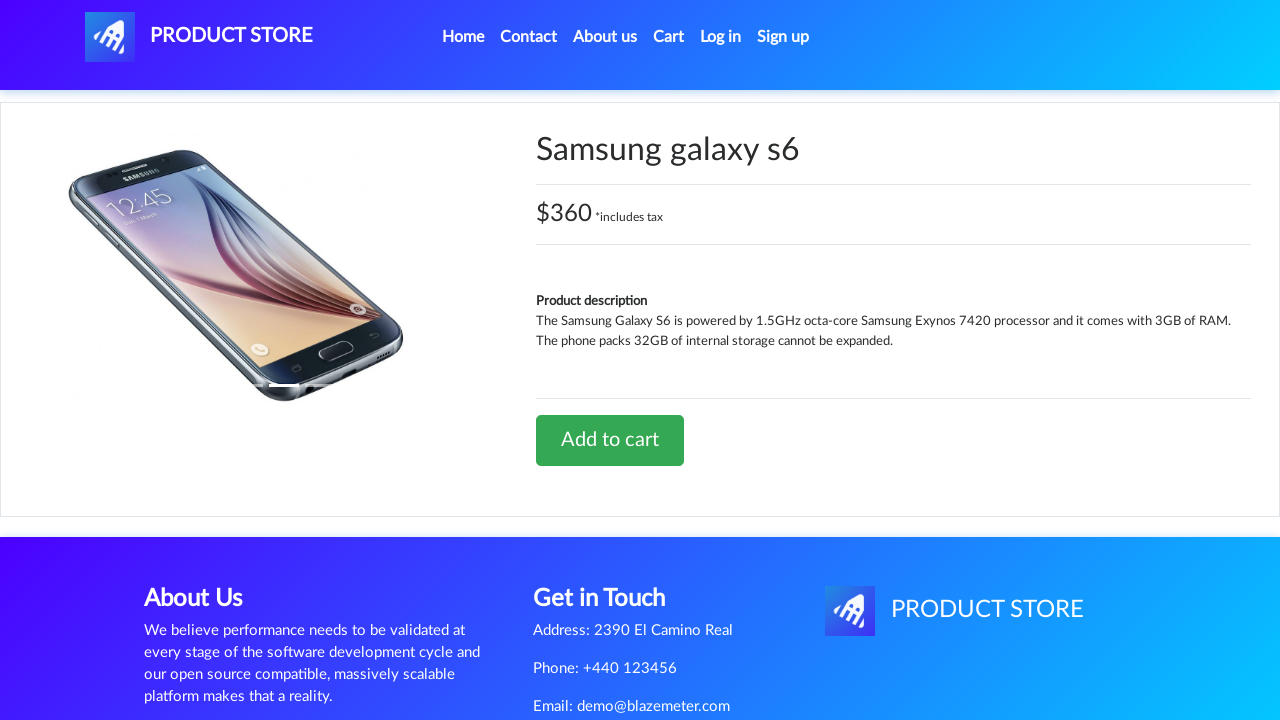

Product price heading loaded
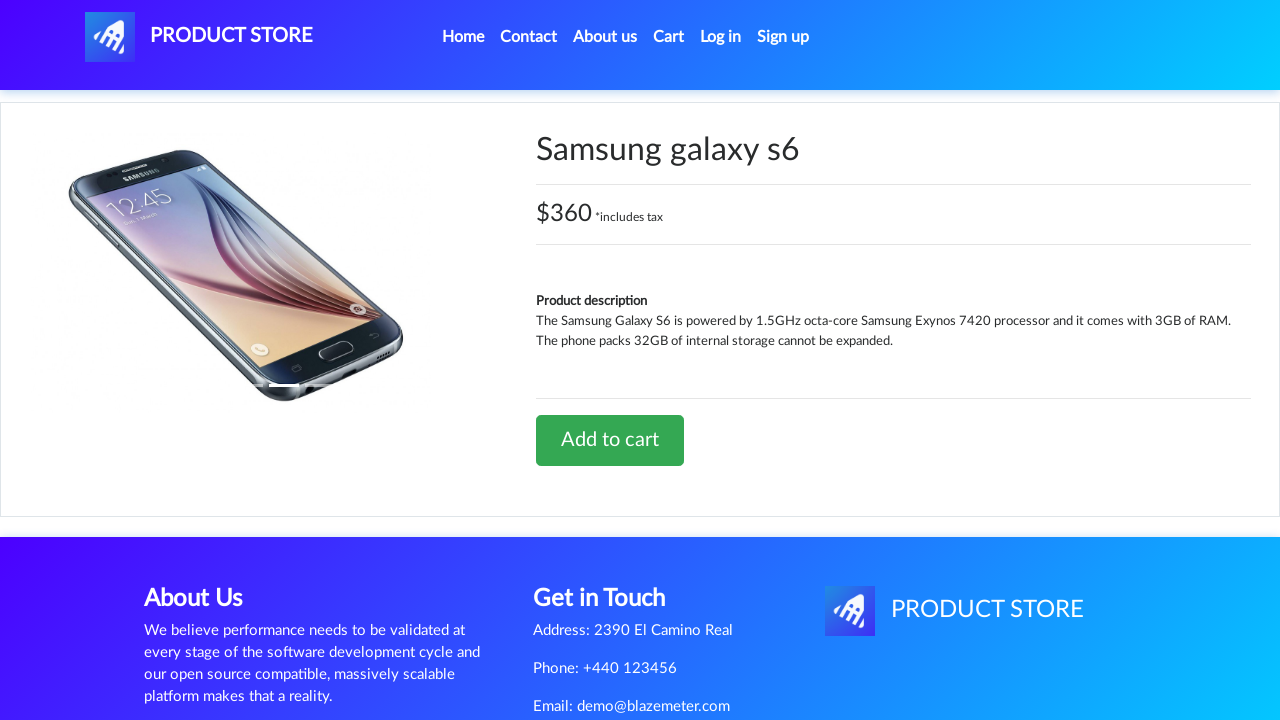

Product details strong text loaded
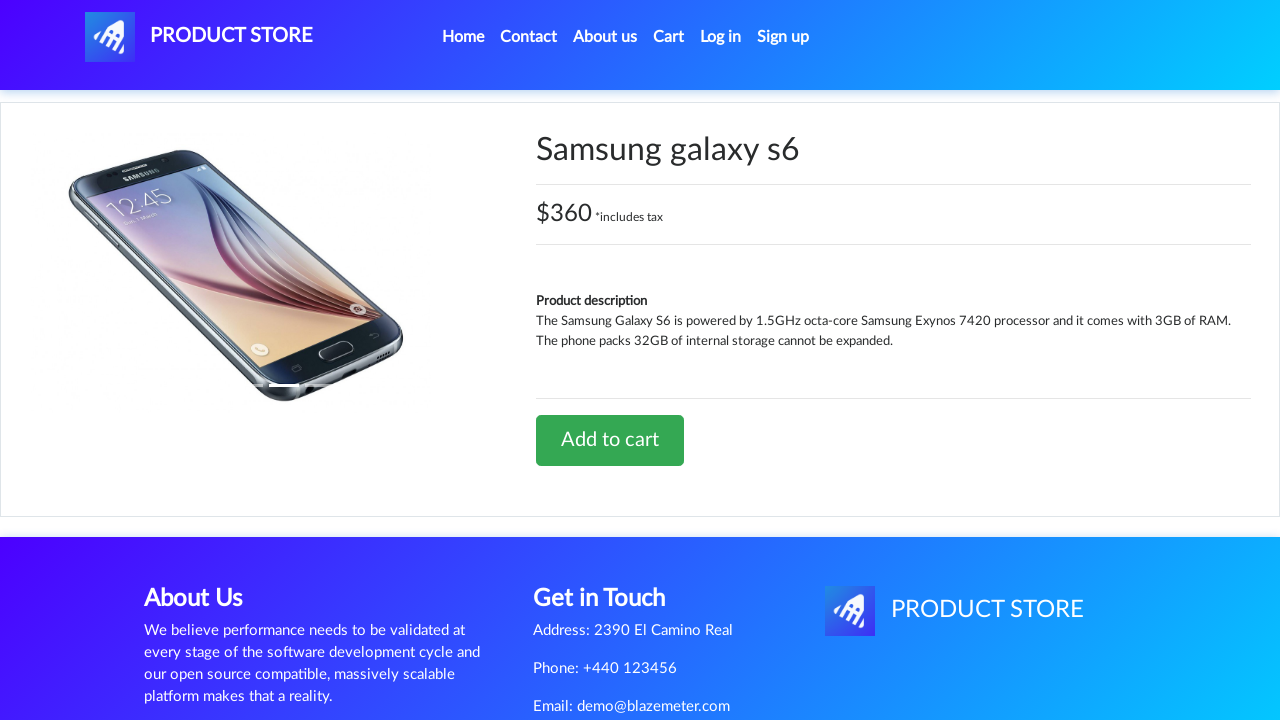

Product description paragraph loaded
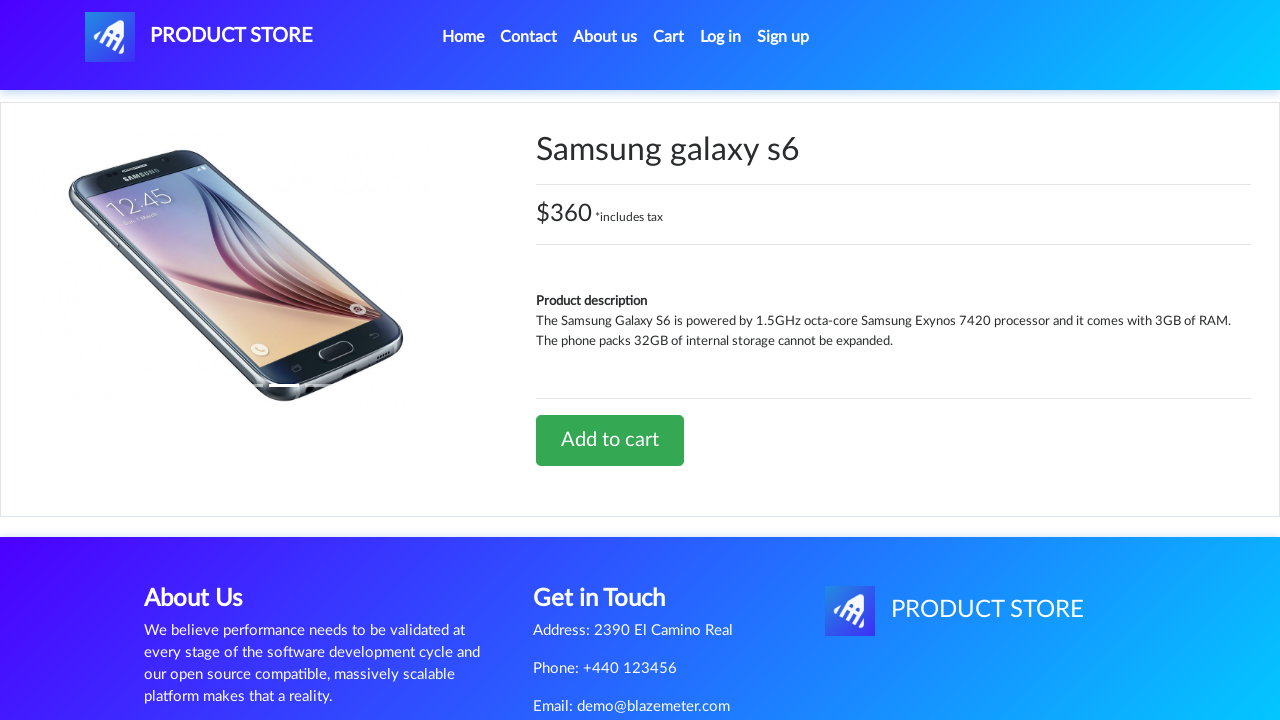

Product page separator element loaded
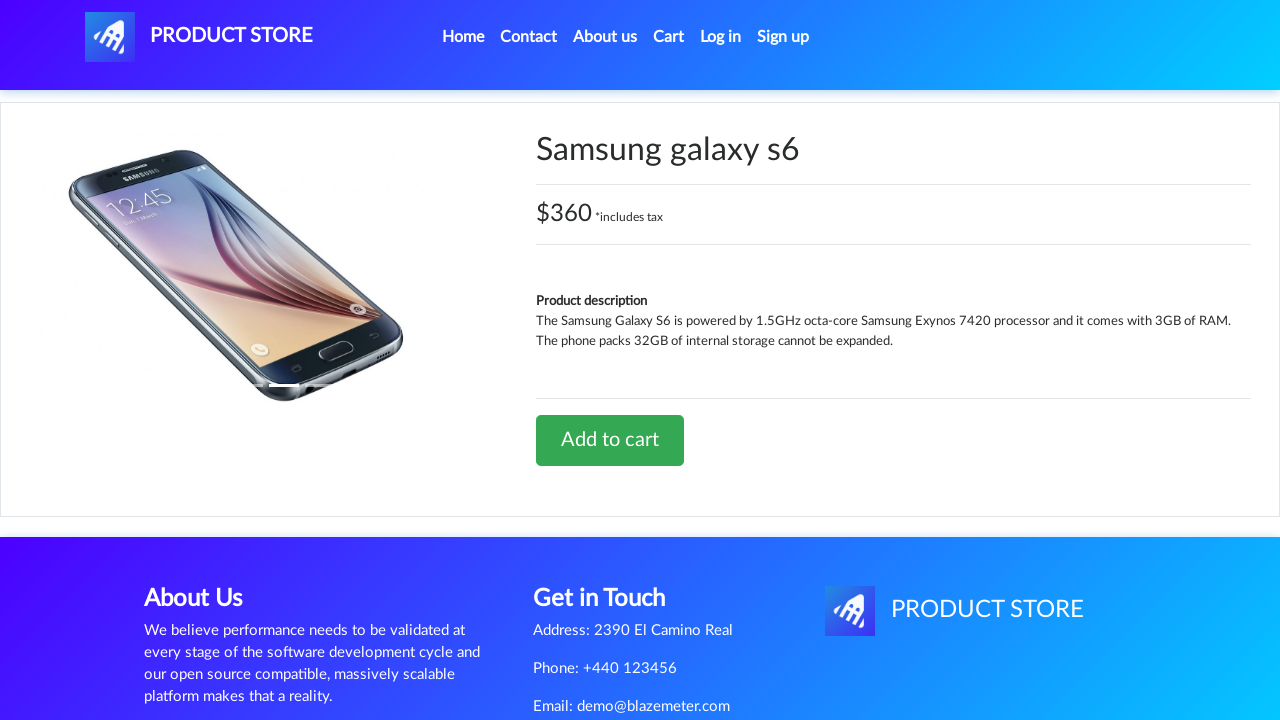

Clicked 'Add to Cart' button for Samsung galaxy s6 at (610, 440) on [onclick='addToCart(1)']
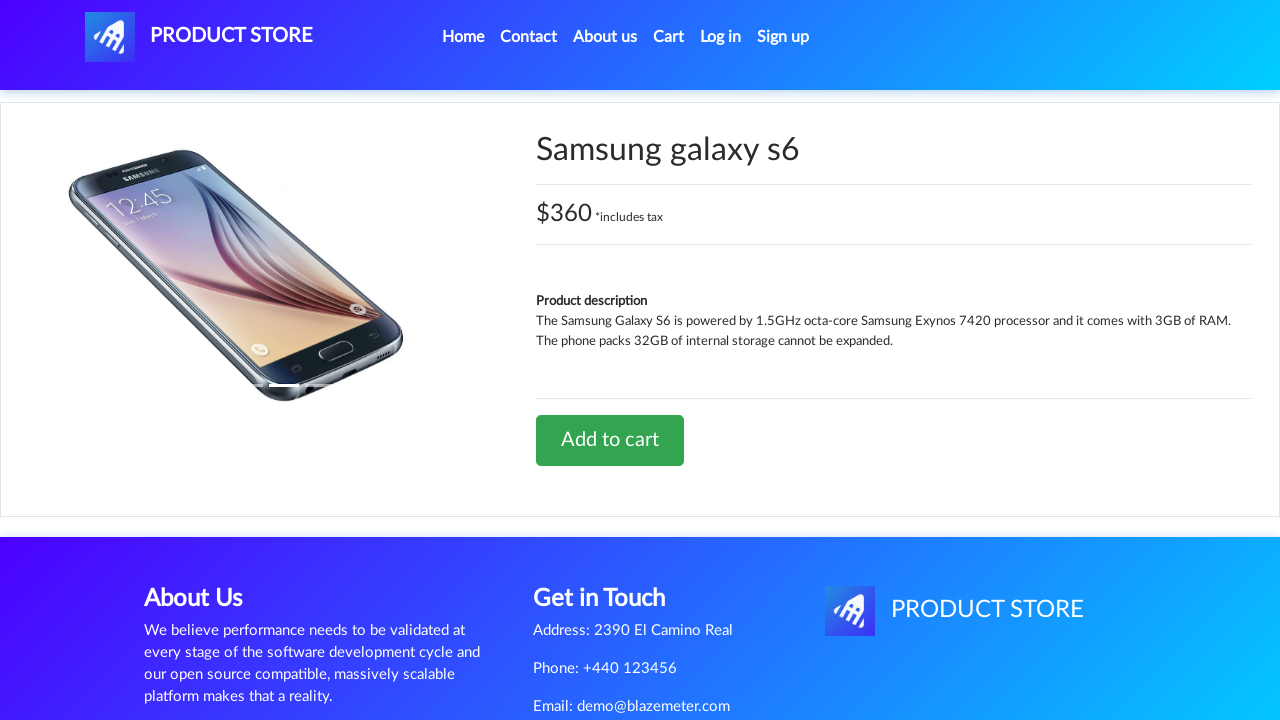

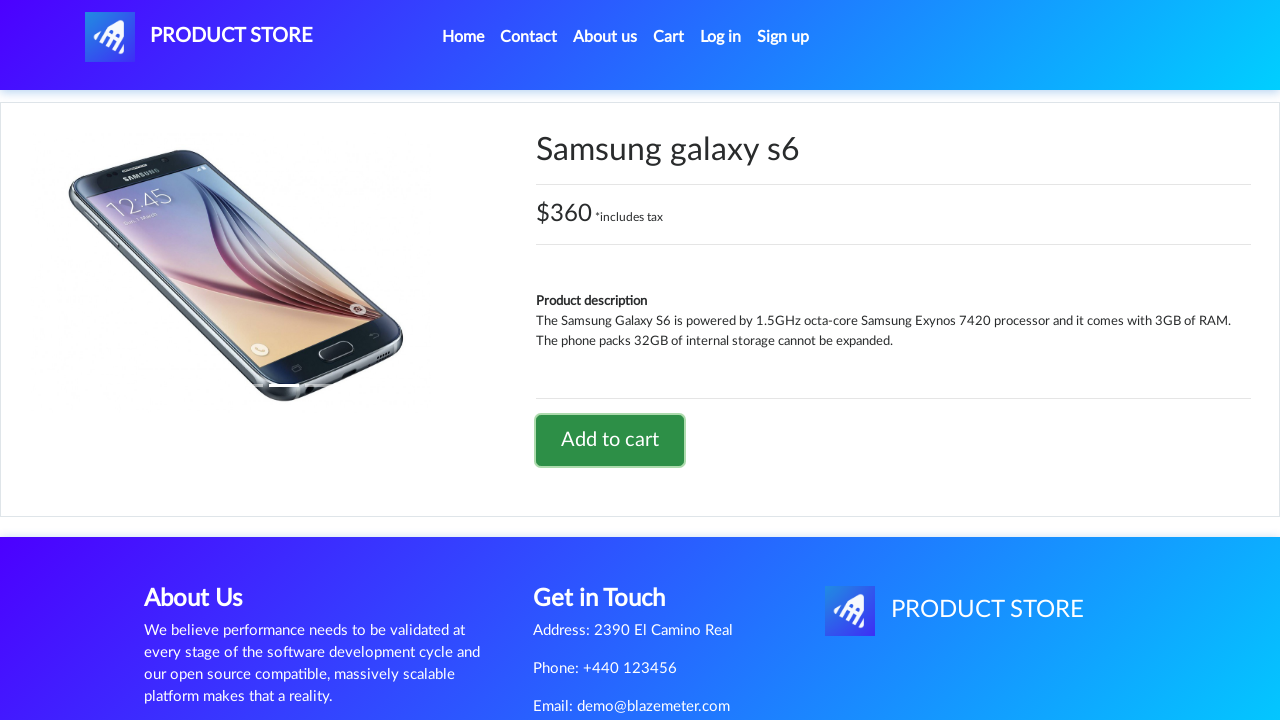